Navigates to a blog listing page, clicks on the first article link, and verifies that the article page loads with its header, image, and content section.

Starting URL: https://www.the-melon.com/blog/?utm_source=google&utm_medium=organic

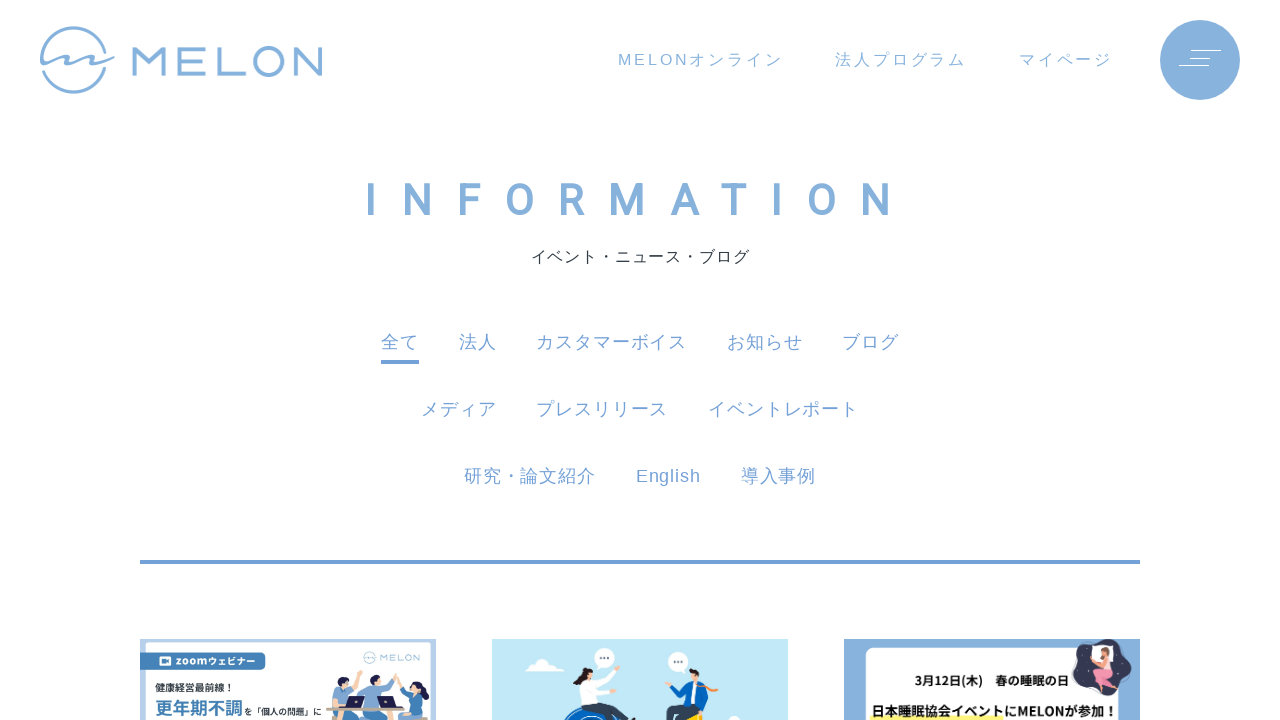

Blog listing page loaded and first article link found
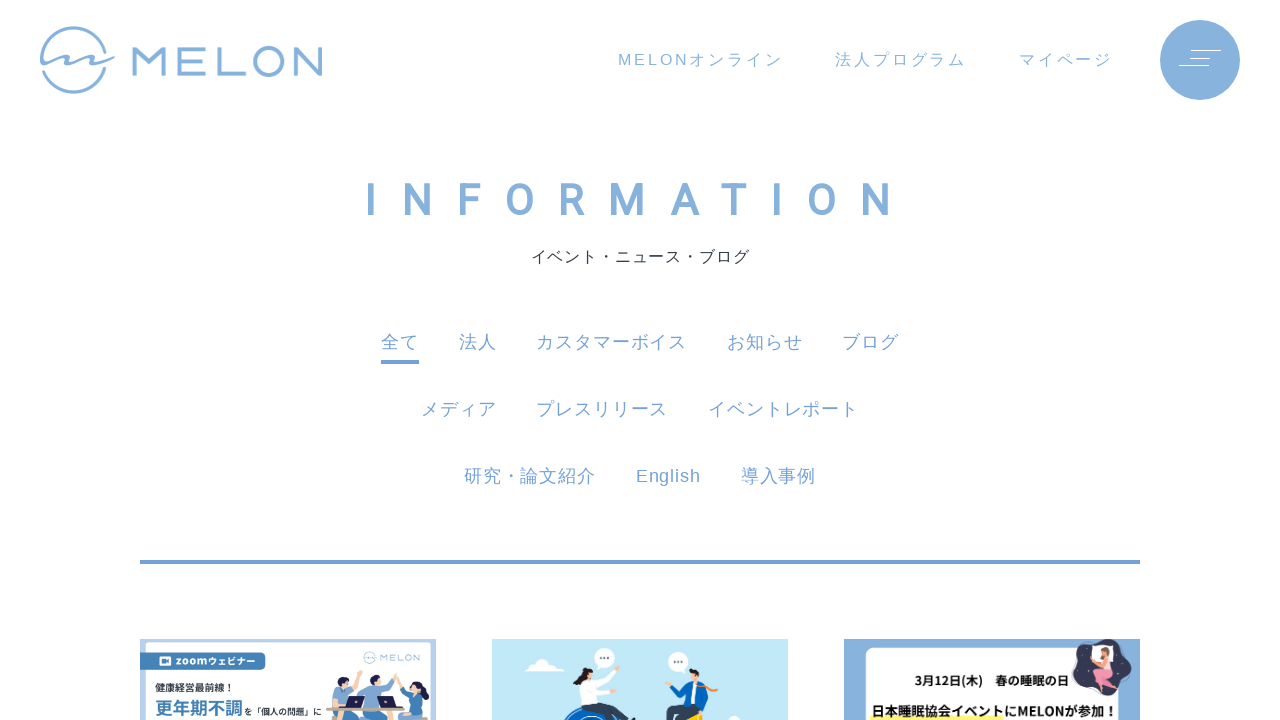

Retrieved href attribute from first article link
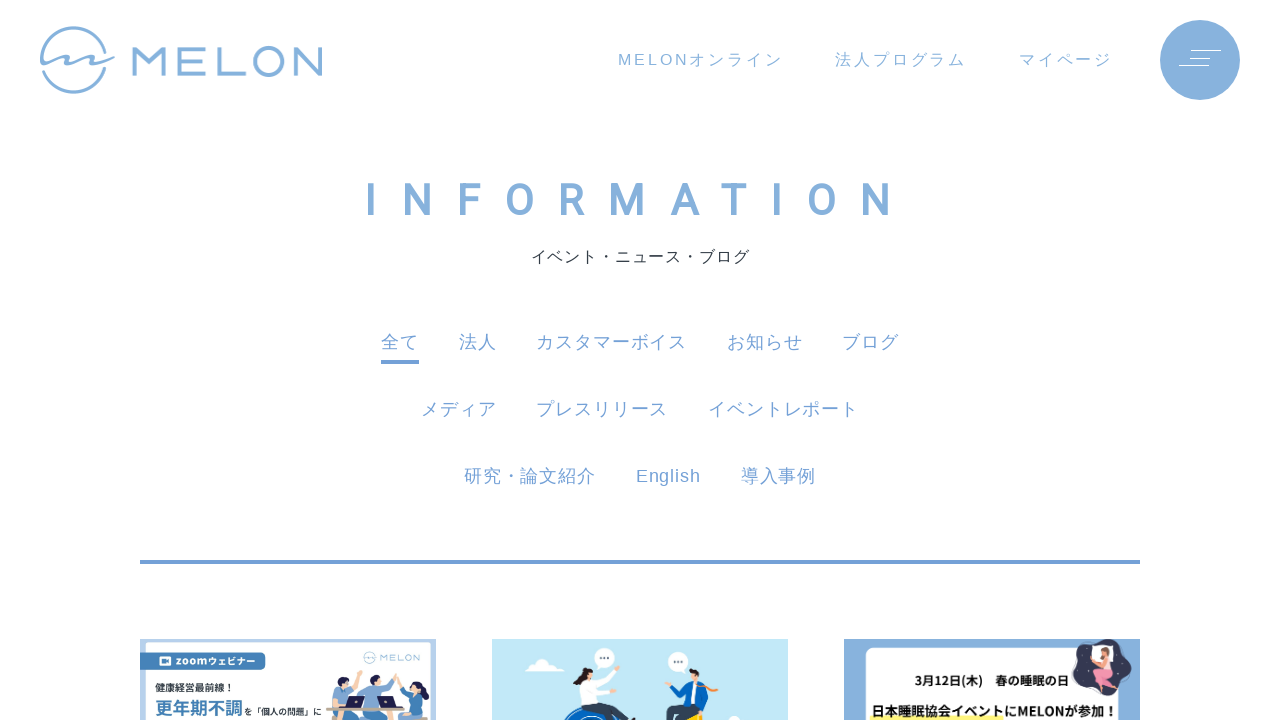

Navigated to article page
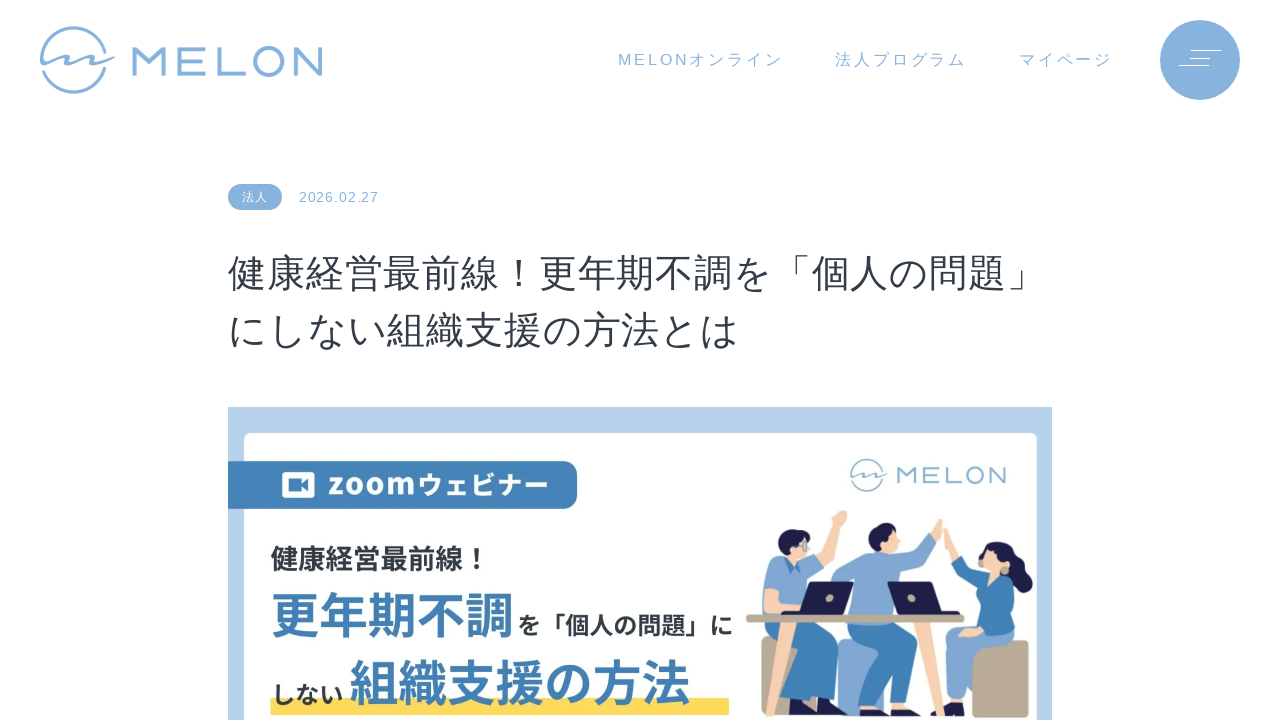

Waited 5 seconds for article page to fully load
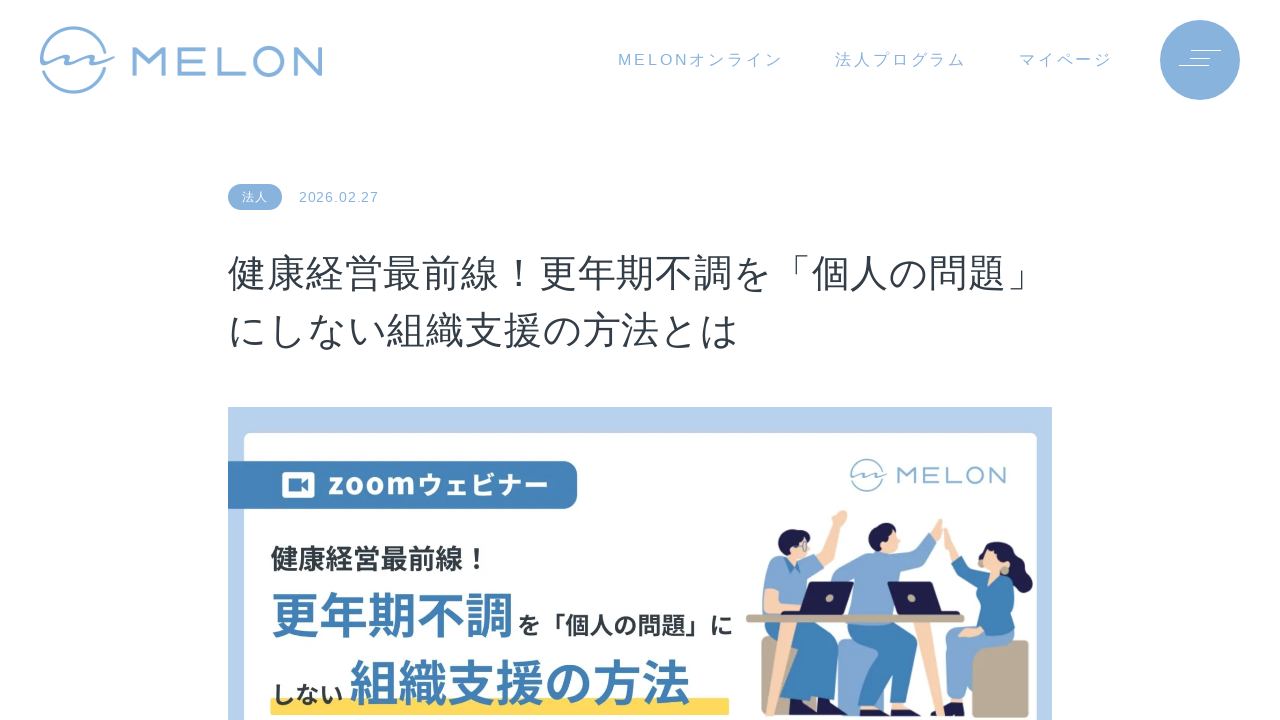

Verified article header (h1) element is present
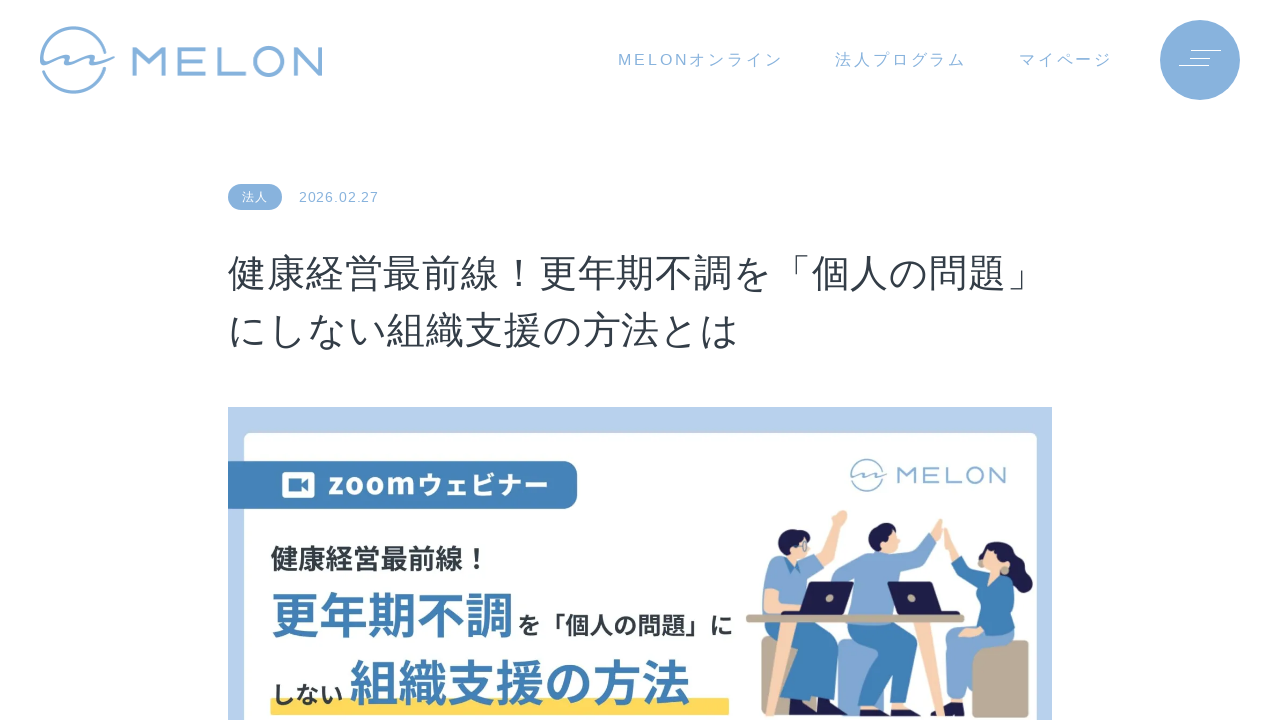

Verified article header image is present
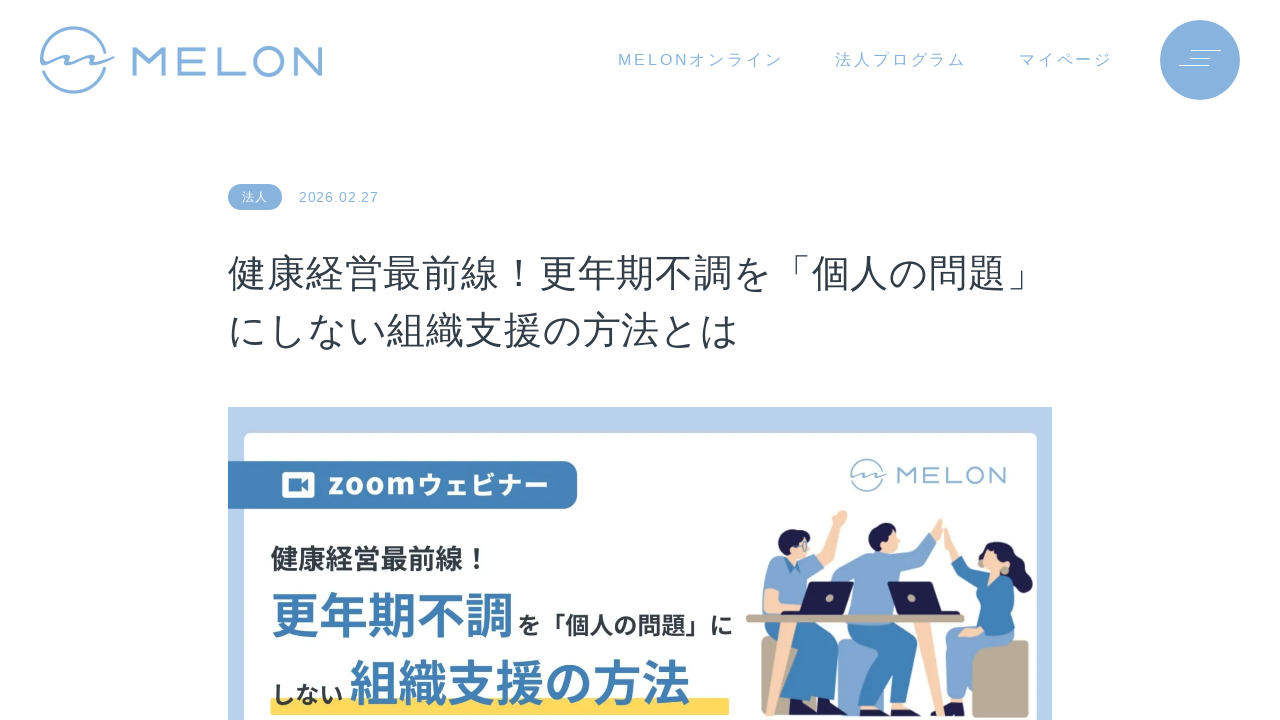

Verified article content section is present
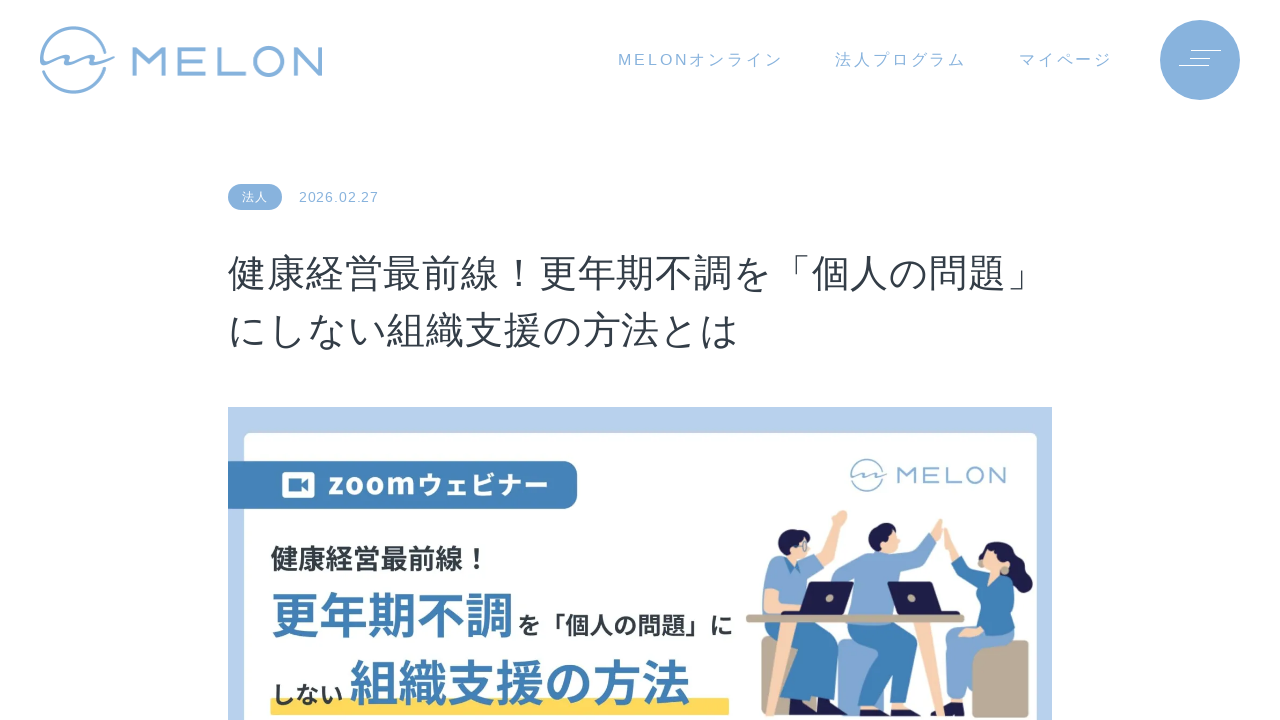

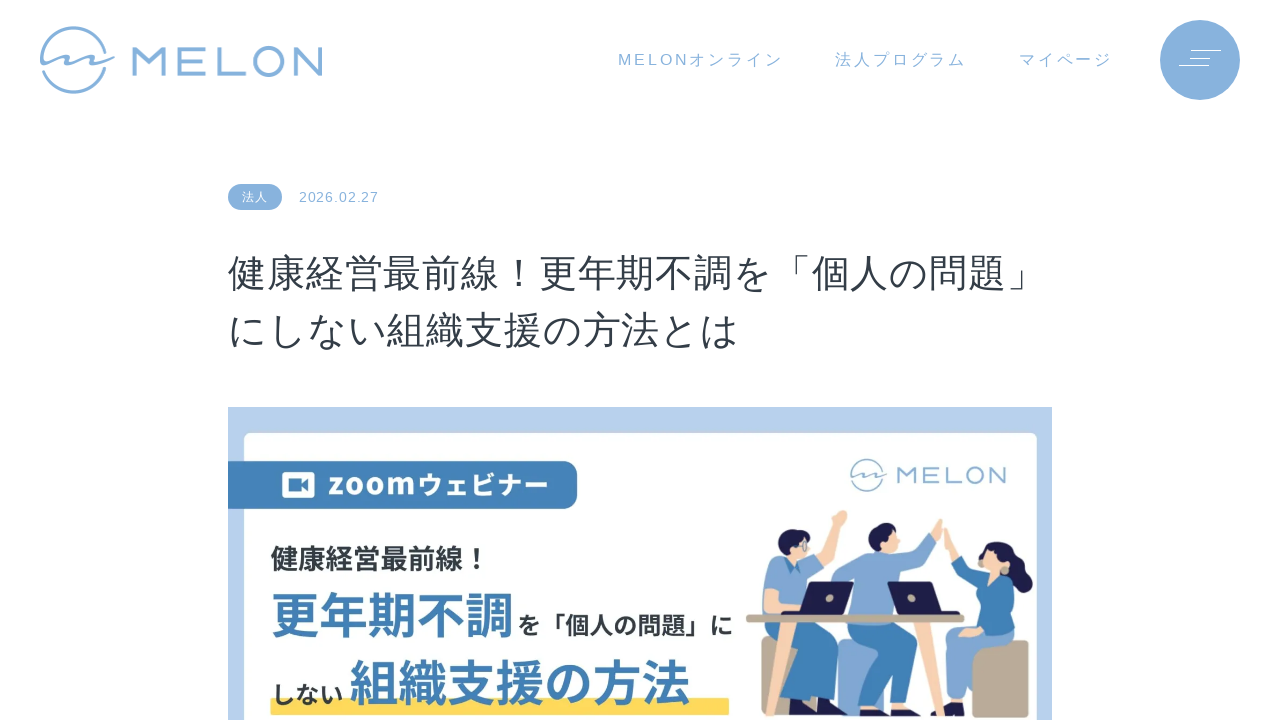